Tests date picker functionality on a demo form by clicking the date field and selecting a specific date (May 20, 2029) using dropdown menus

Starting URL: https://demoqa.com/automation-practice-form

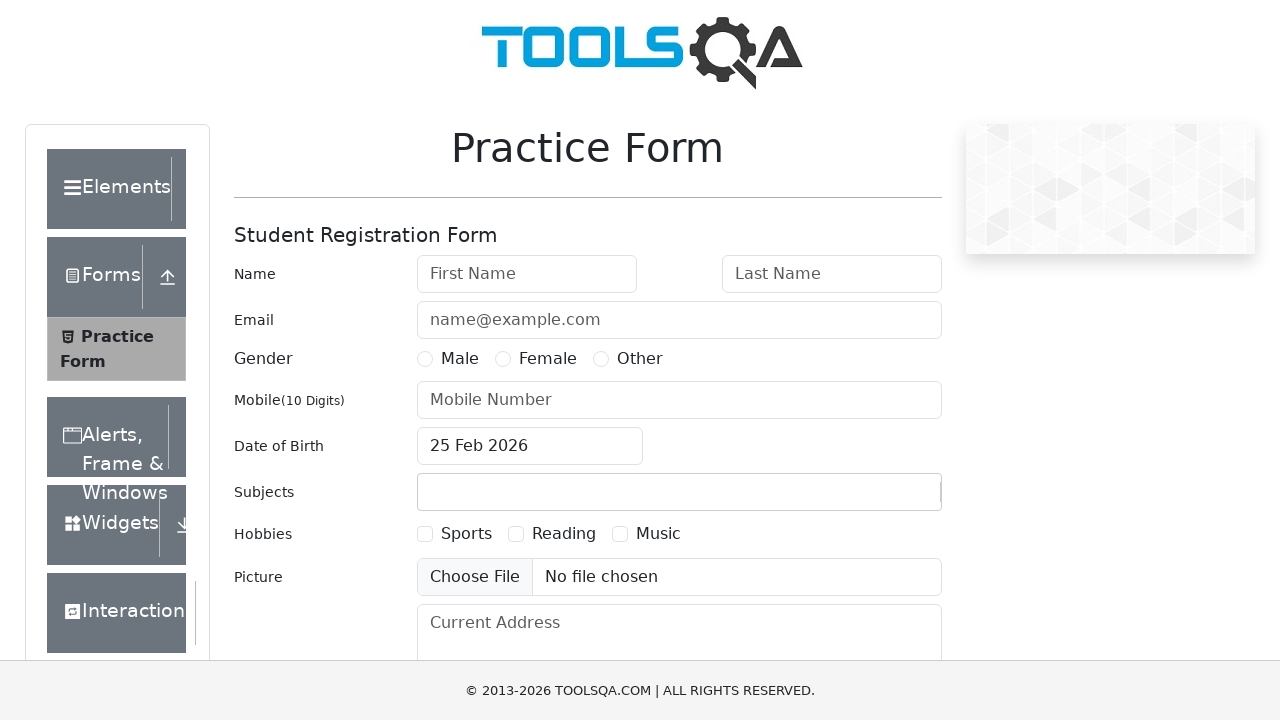

Scrolled down 300px to make date field visible
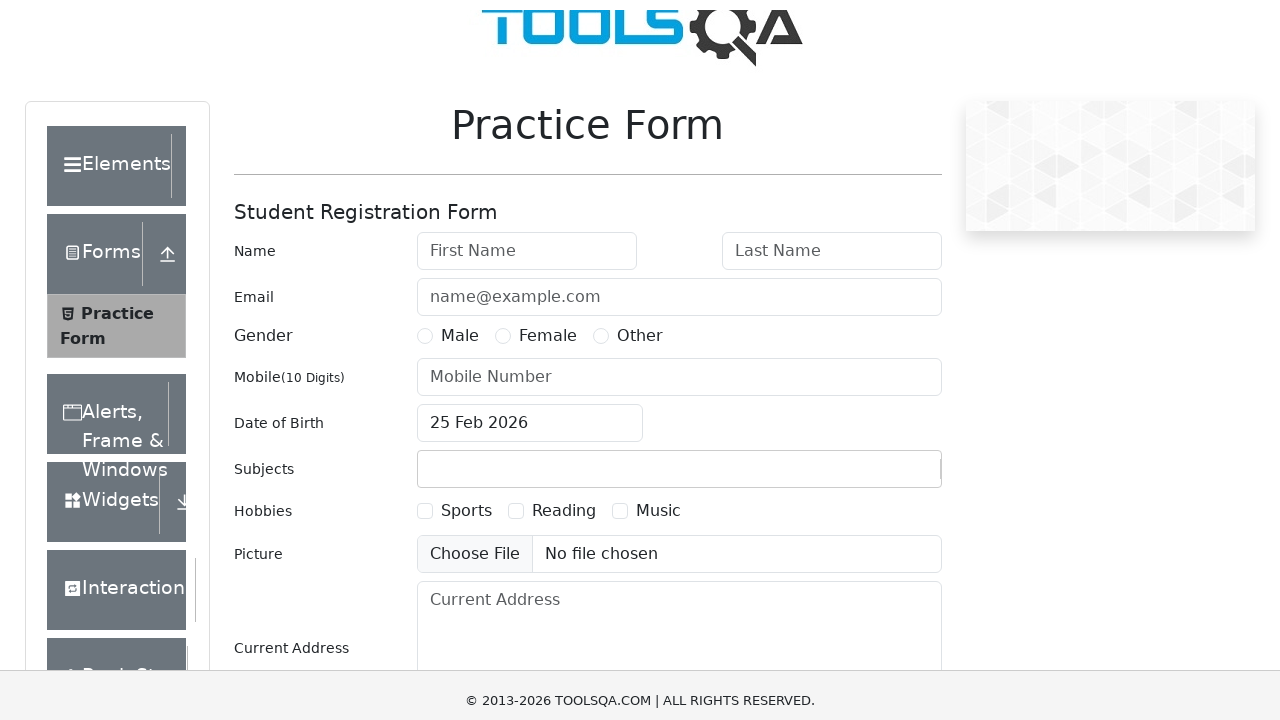

Clicked on date of birth input field to open date picker at (530, 146) on #dateOfBirthInput
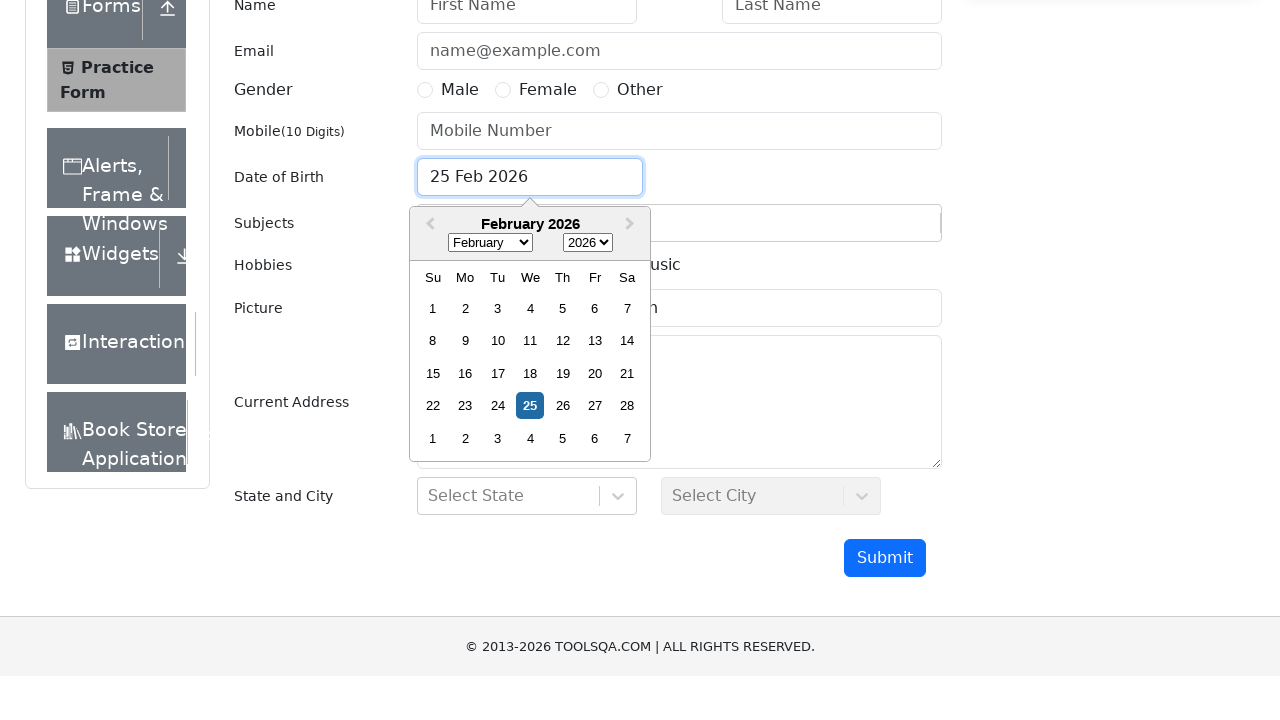

Selected May (month 4) from month dropdown on //div[@class='react-datepicker__month-dropdown-container react-datepicker__month
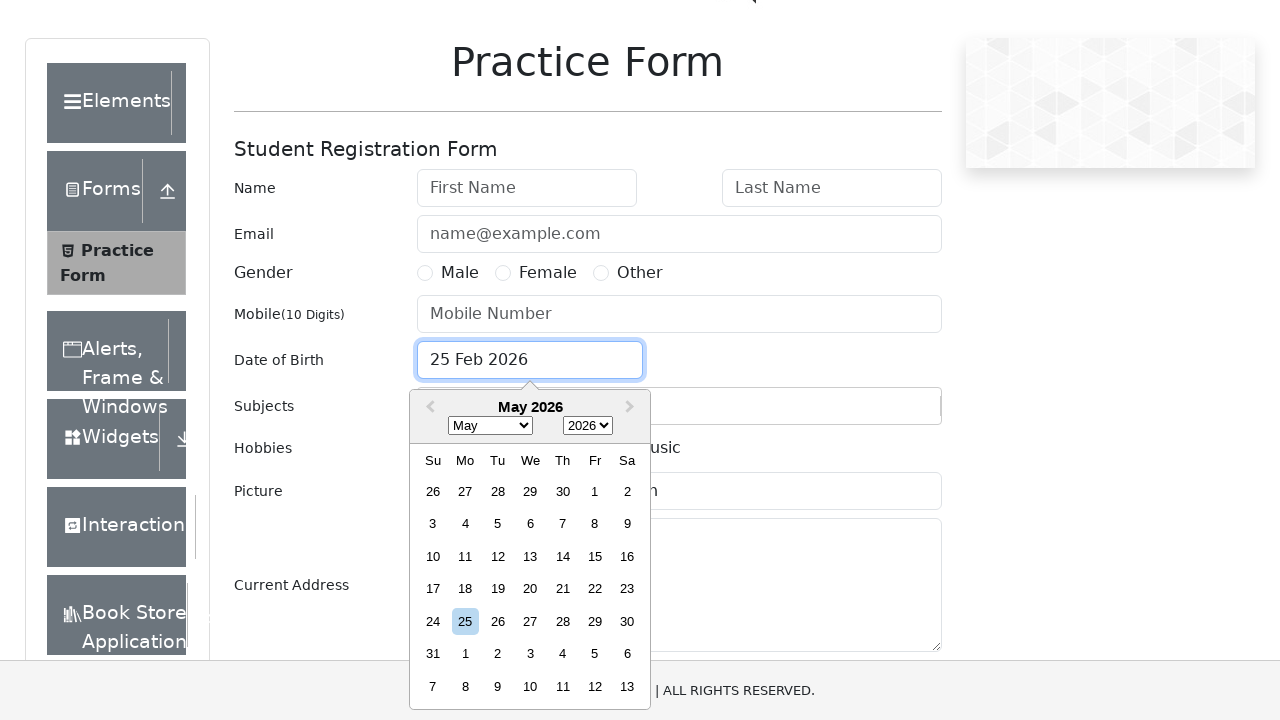

Selected year 2029 from year dropdown on //div[@class='react-datepicker__year-dropdown-container react-datepicker__year-d
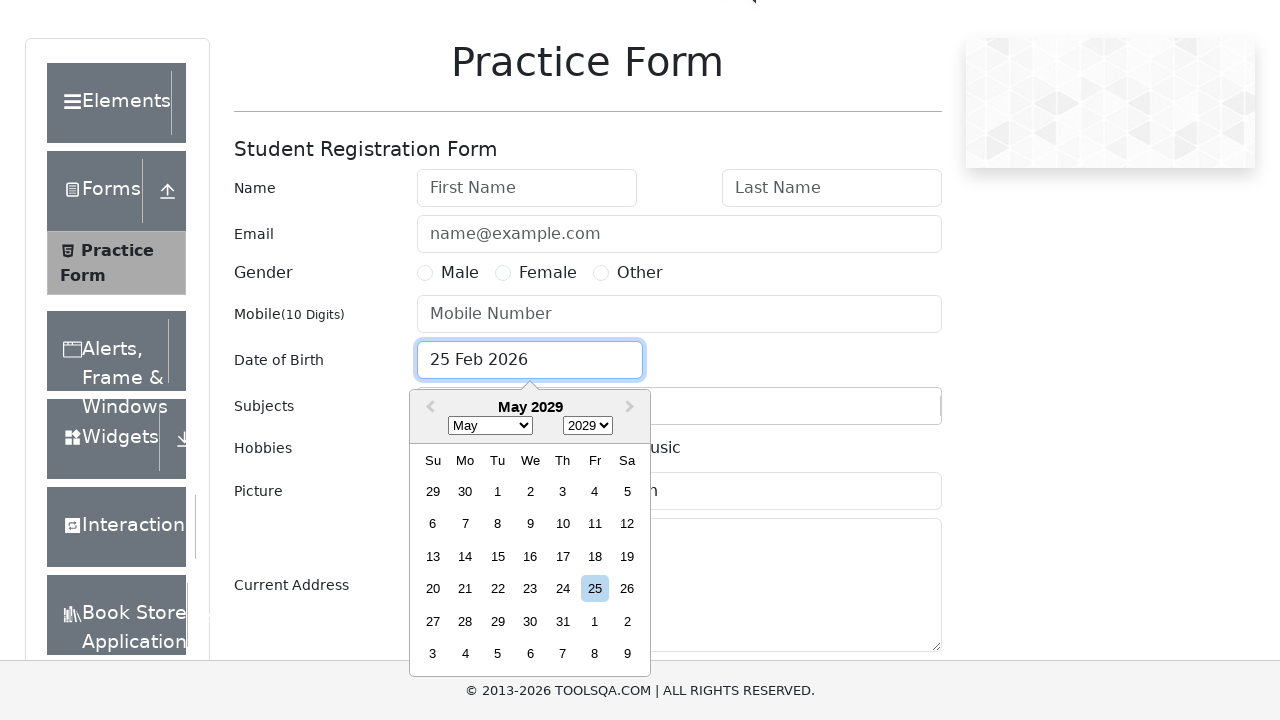

Clicked on day 20 in the calendar to select May 20, 2029 at (465, 589) on xpath=//div[@class='react-datepicker__month']/div[4]/div[2]
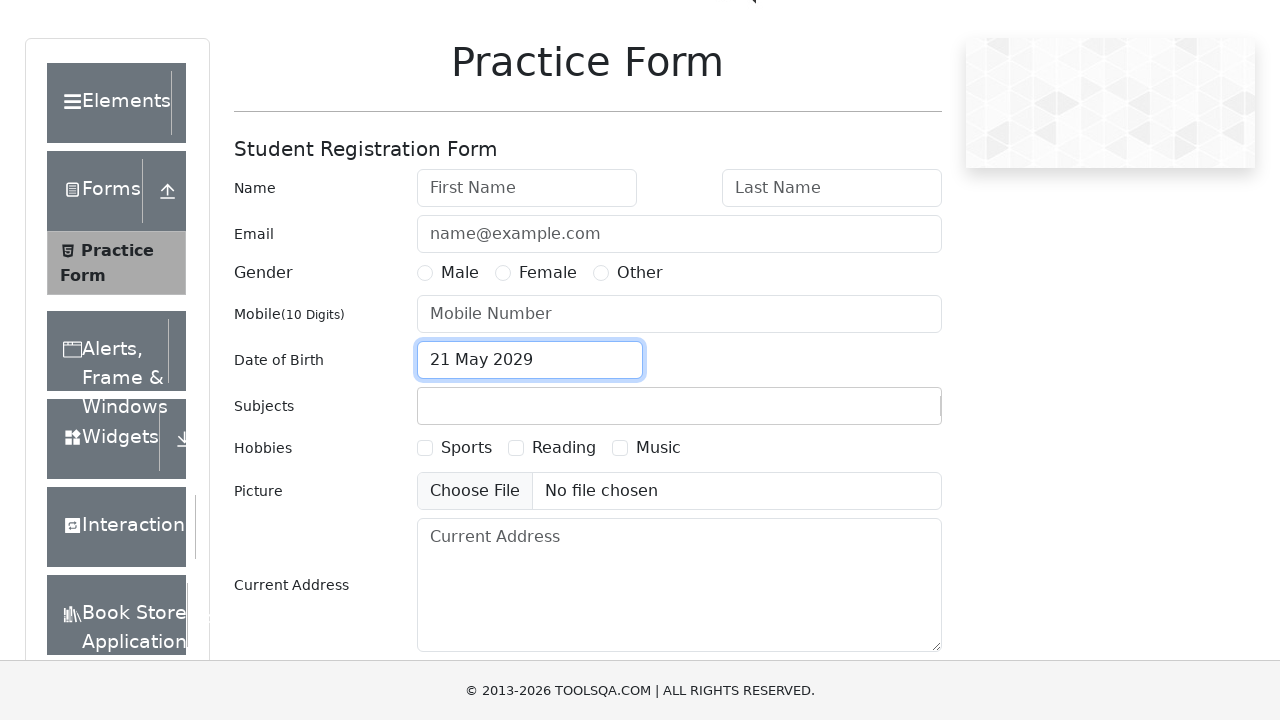

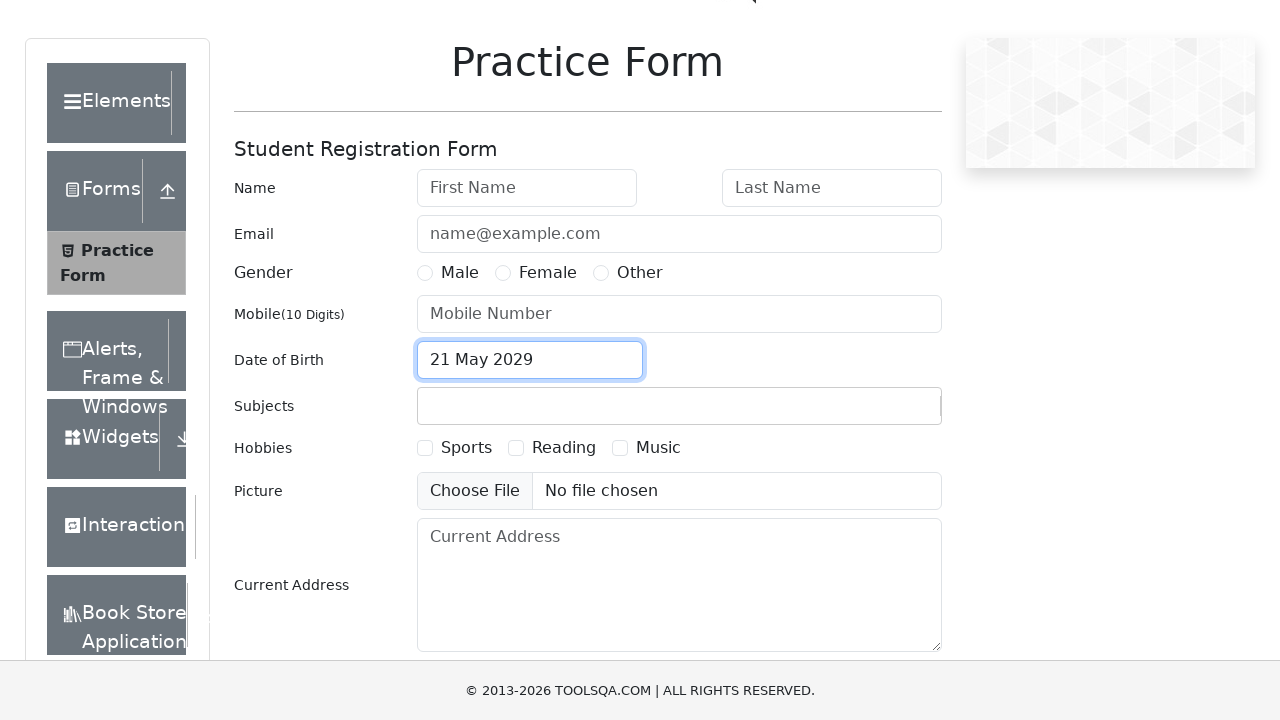